Tests adding 3 products to the shopping list, generating the list, and marking an item as purchased

Starting URL: https://andreendo.github.io/sample-ui-compras/example.html

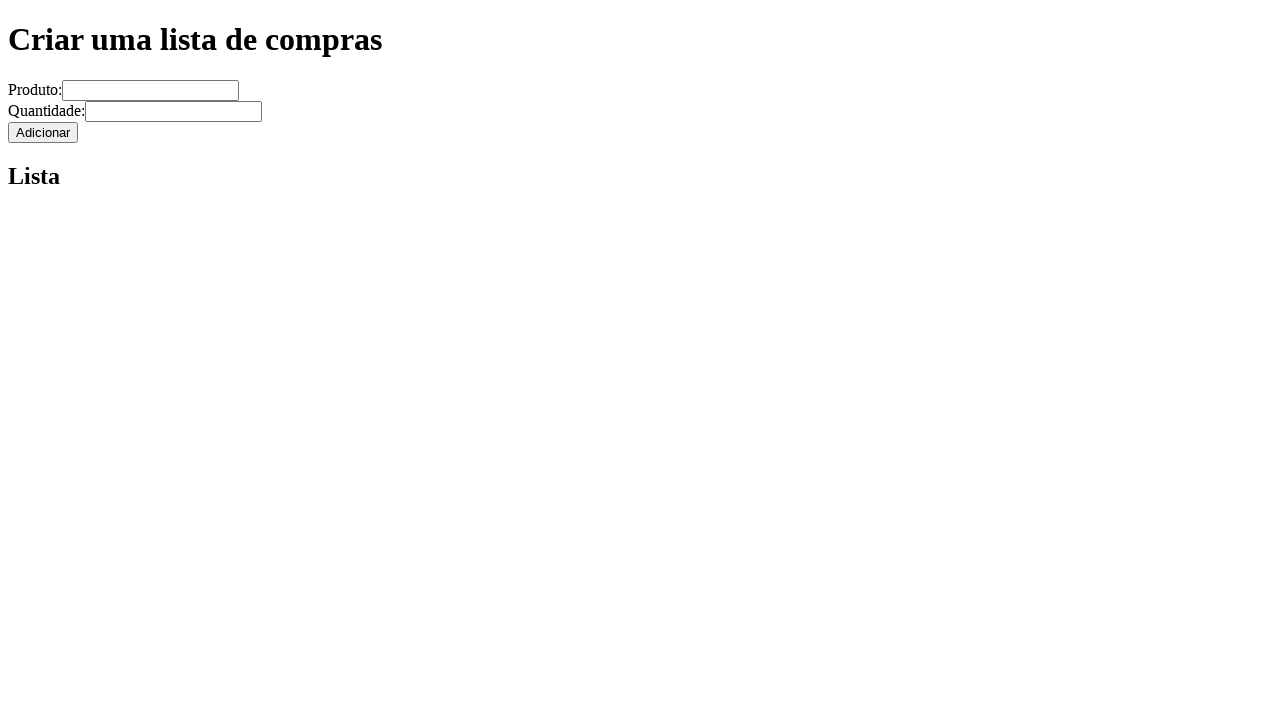

Filled product field with 'Arroz' on input[name='produto']
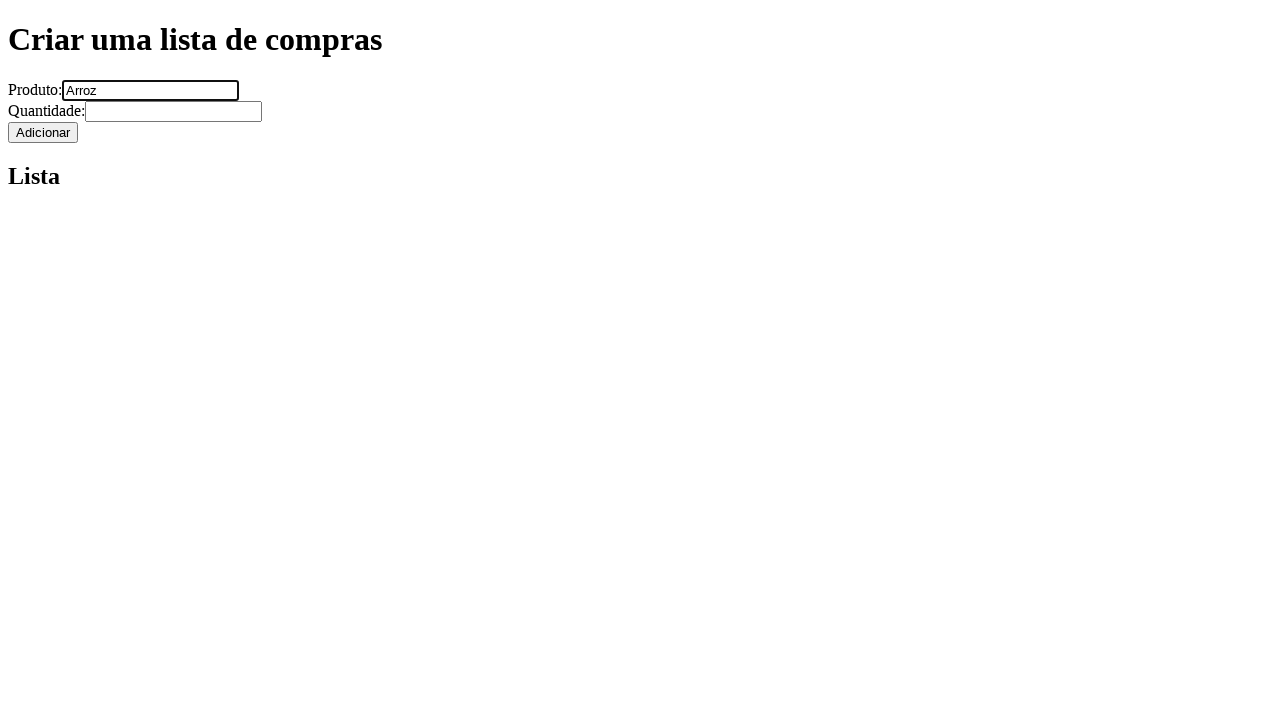

Filled quantity field with '5' on input[name='quantidade']
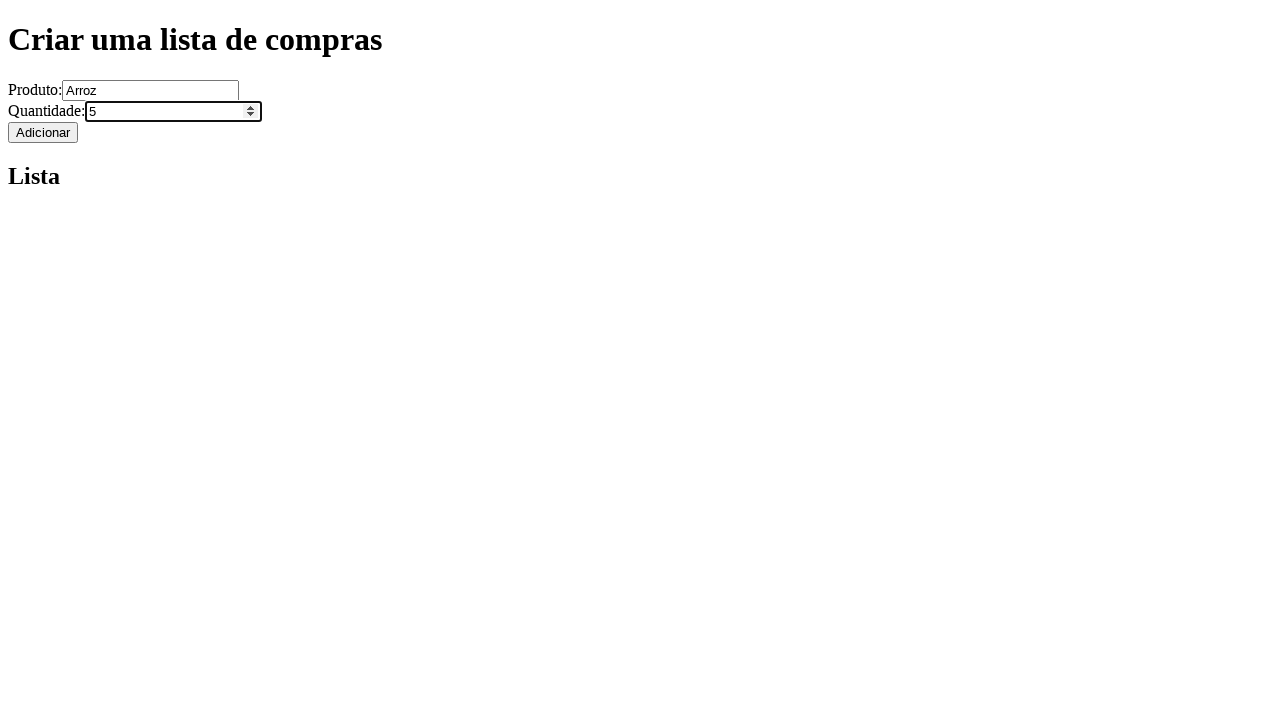

Clicked add button to add Arroz (5) to shopping list at (43, 132) on xpath=/html/body/div/div/form/input
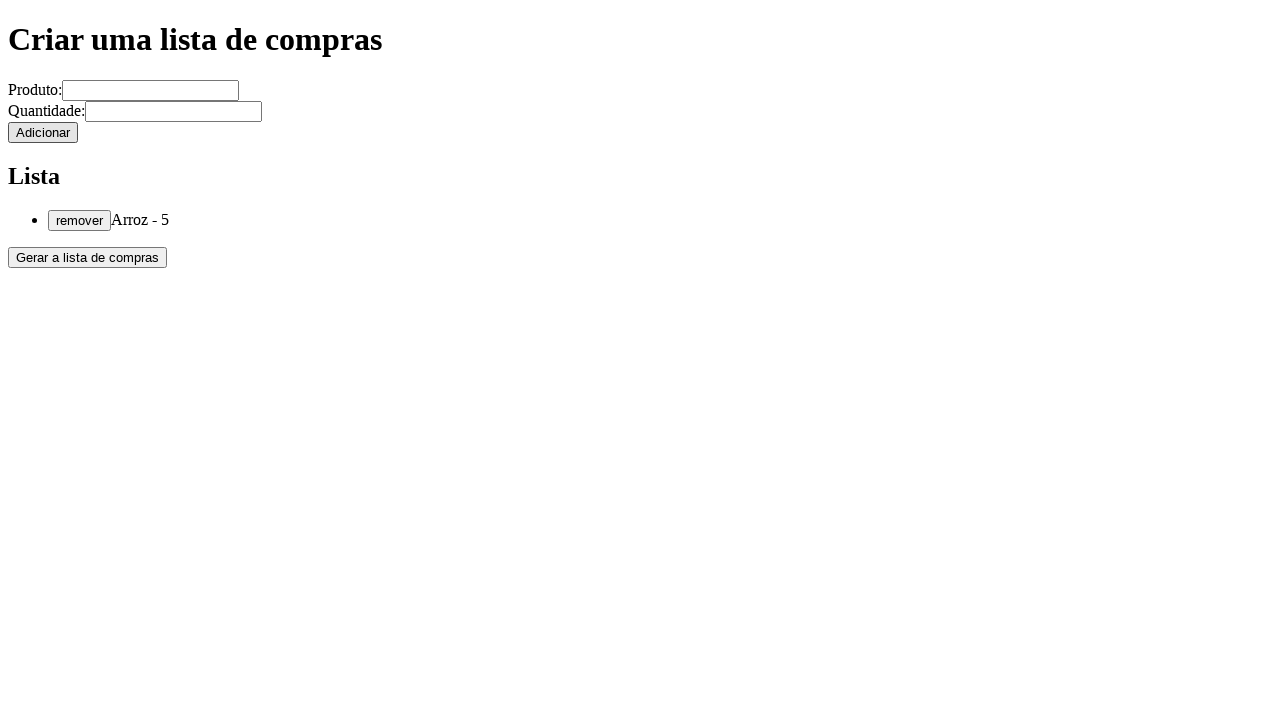

Filled product field with 'Feijão' on input[name='produto']
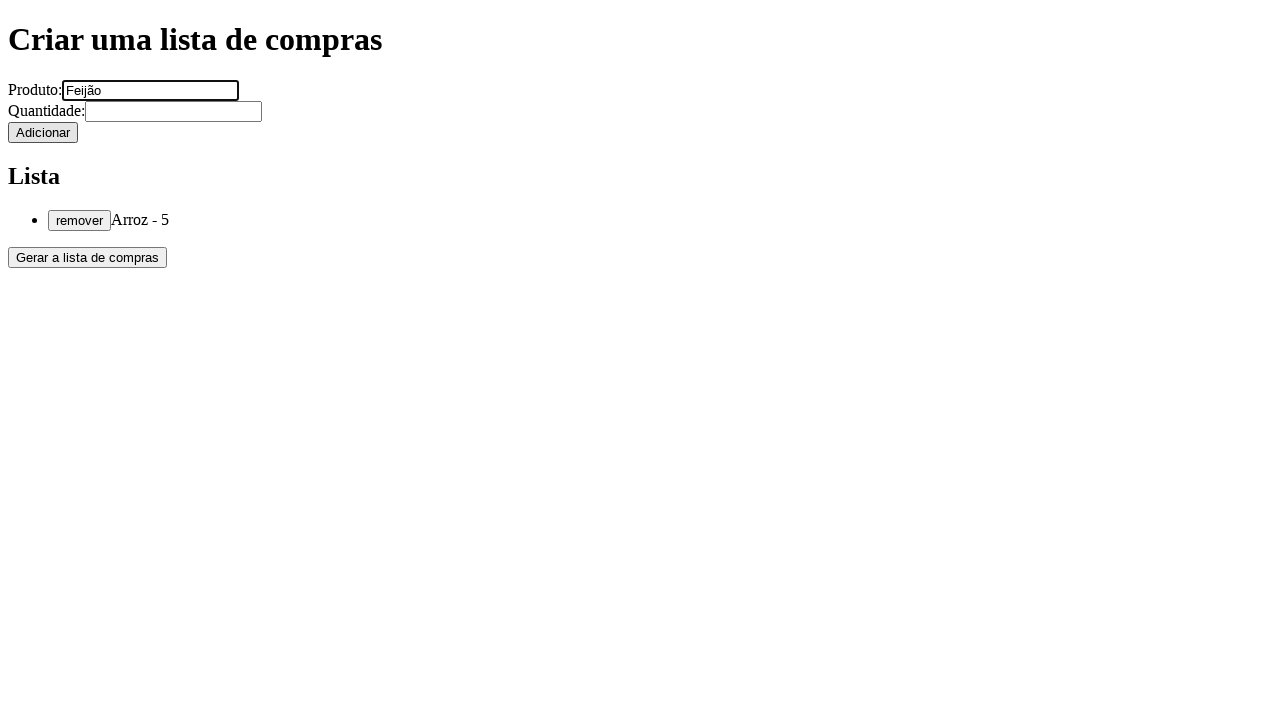

Filled quantity field with '3' on input[name='quantidade']
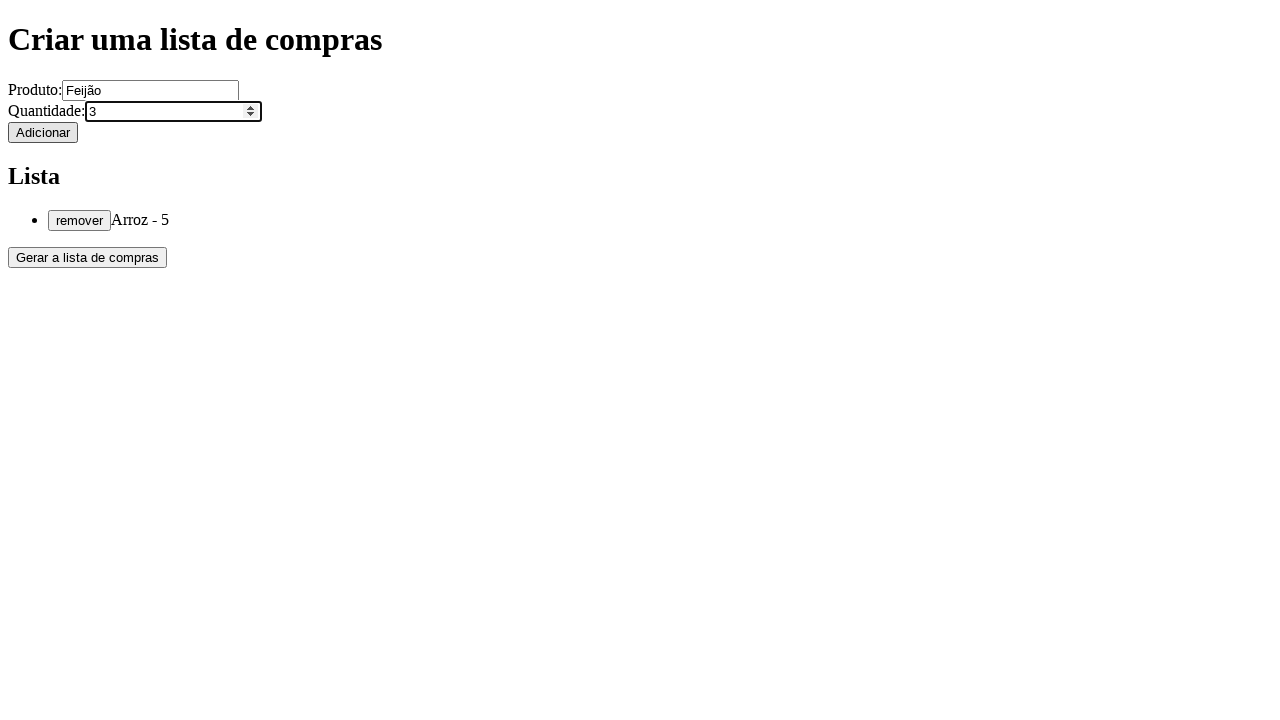

Clicked add button to add Feijão (3) to shopping list at (43, 132) on xpath=/html/body/div/div/form/input
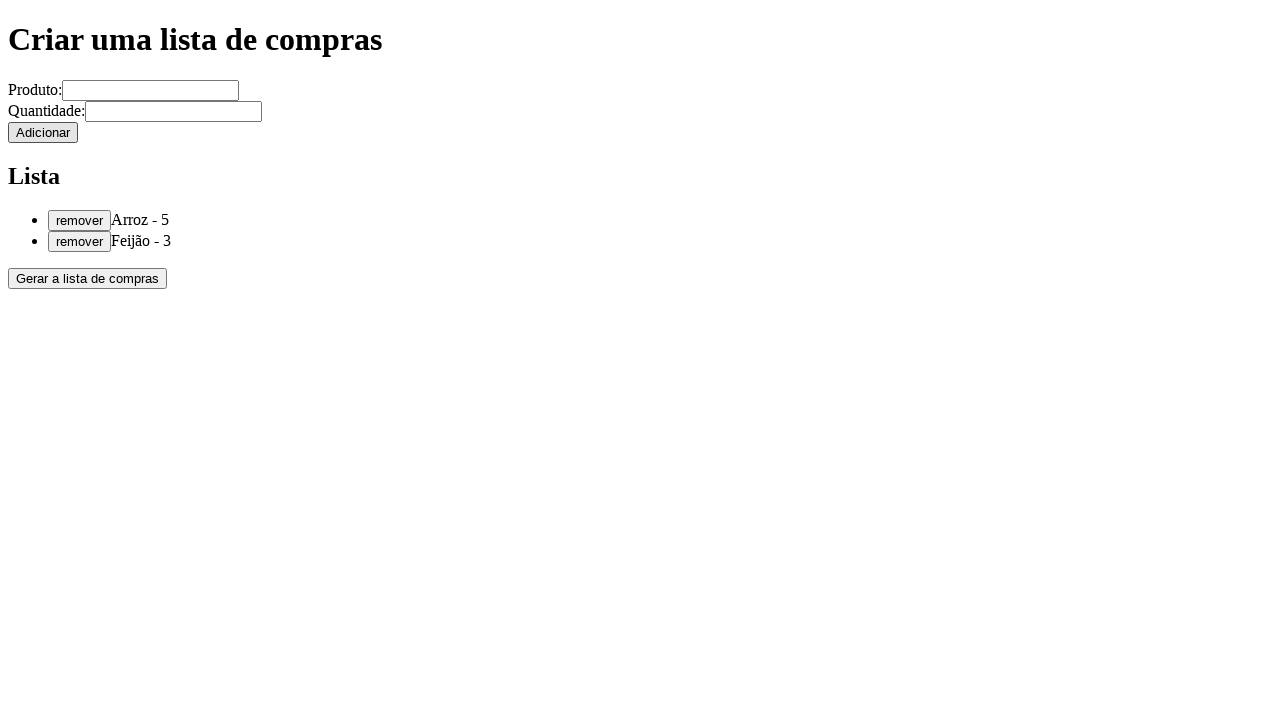

Filled product field with 'Sal' on input[name='produto']
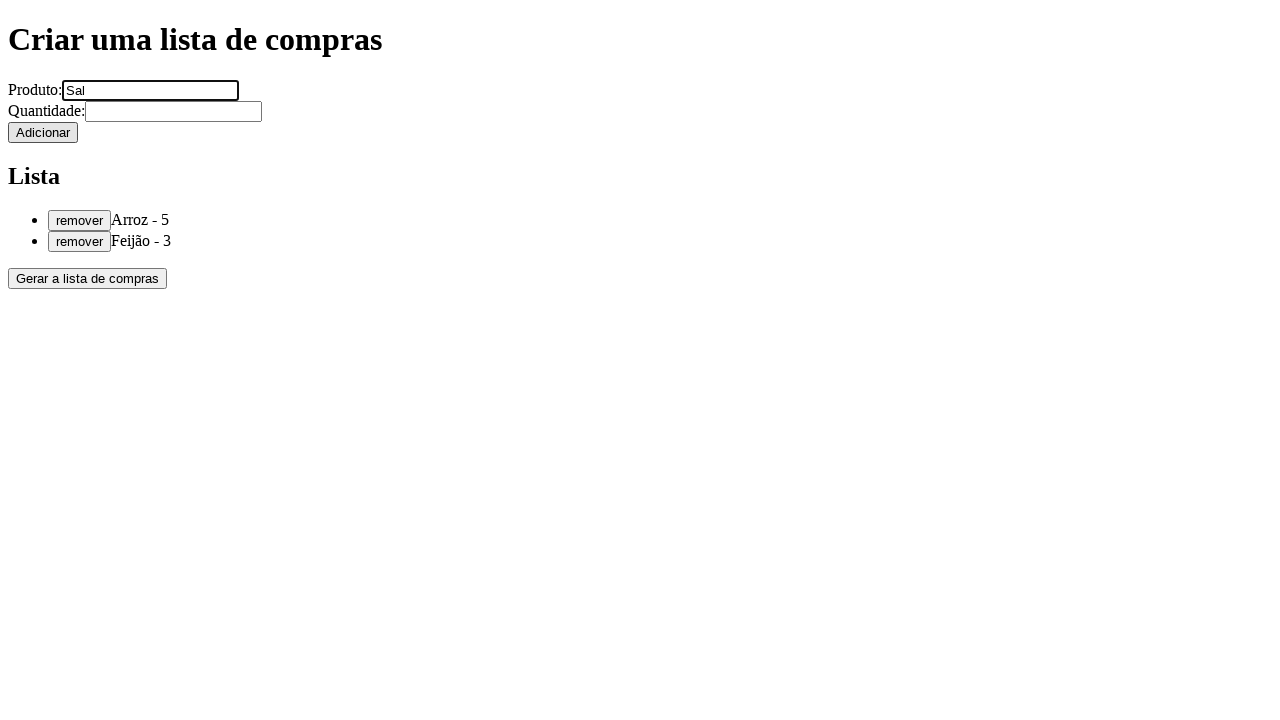

Filled quantity field with '2' on input[name='quantidade']
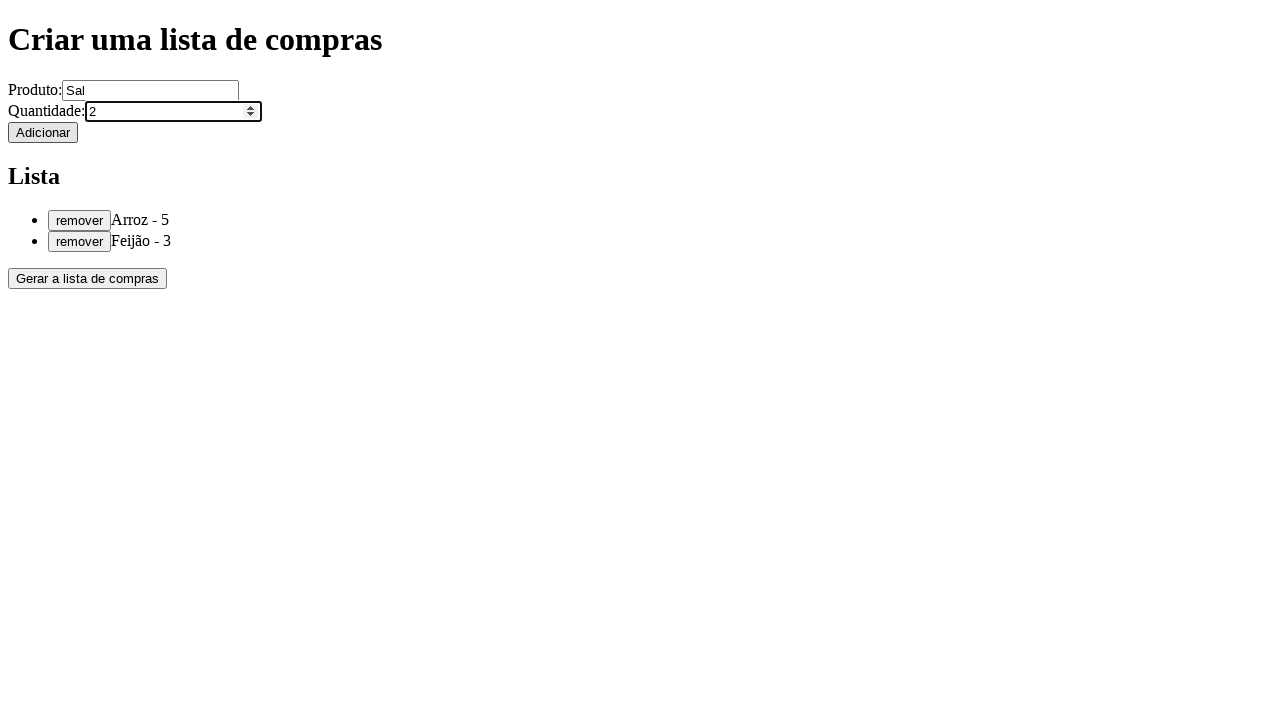

Clicked add button to add Sal (2) to shopping list at (43, 132) on xpath=/html/body/div/div/form/input
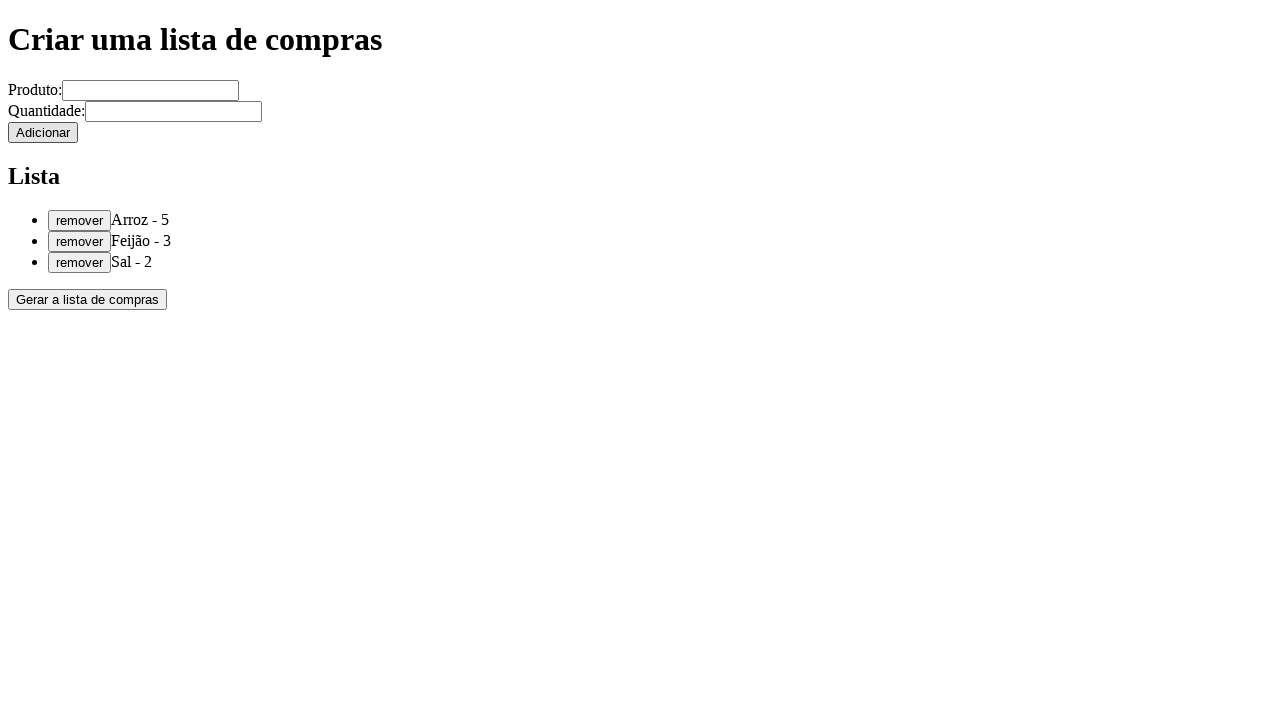

Clicked button to generate the shopping list at (88, 299) on xpath=//*[@id='root']/div/div/button
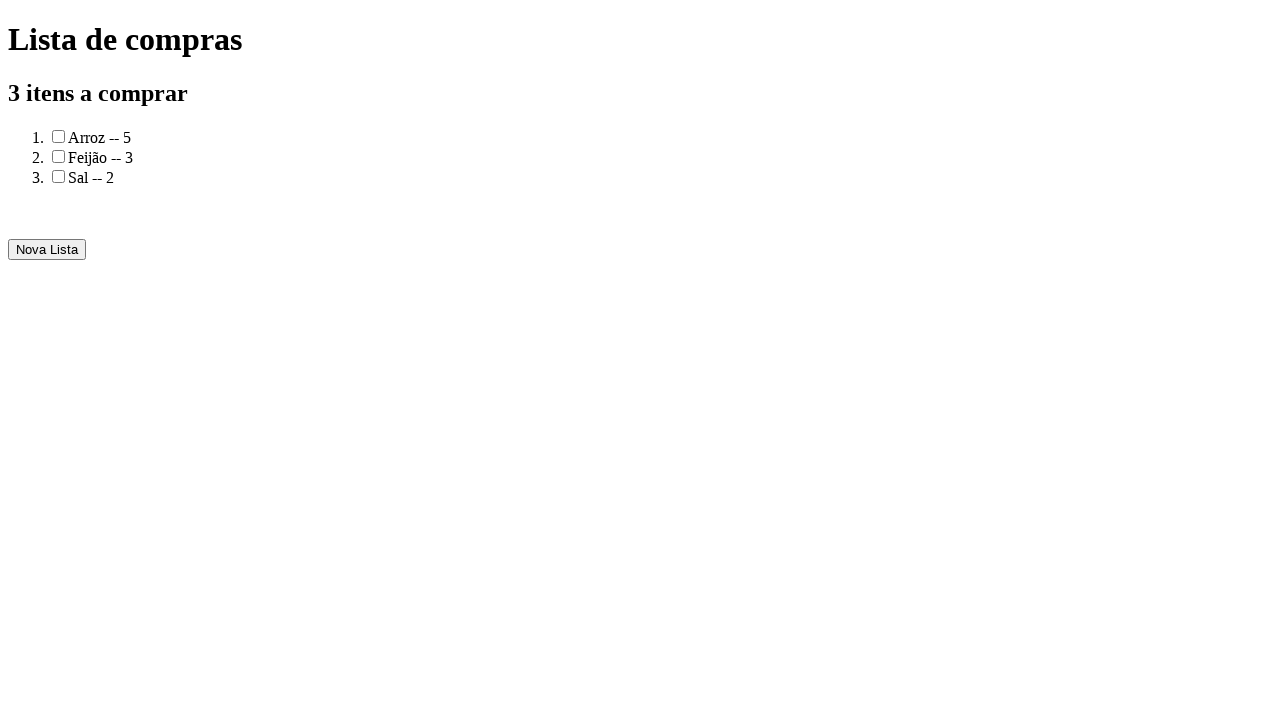

Marked Feijão as purchased at (58, 156) on #Feijão\:3
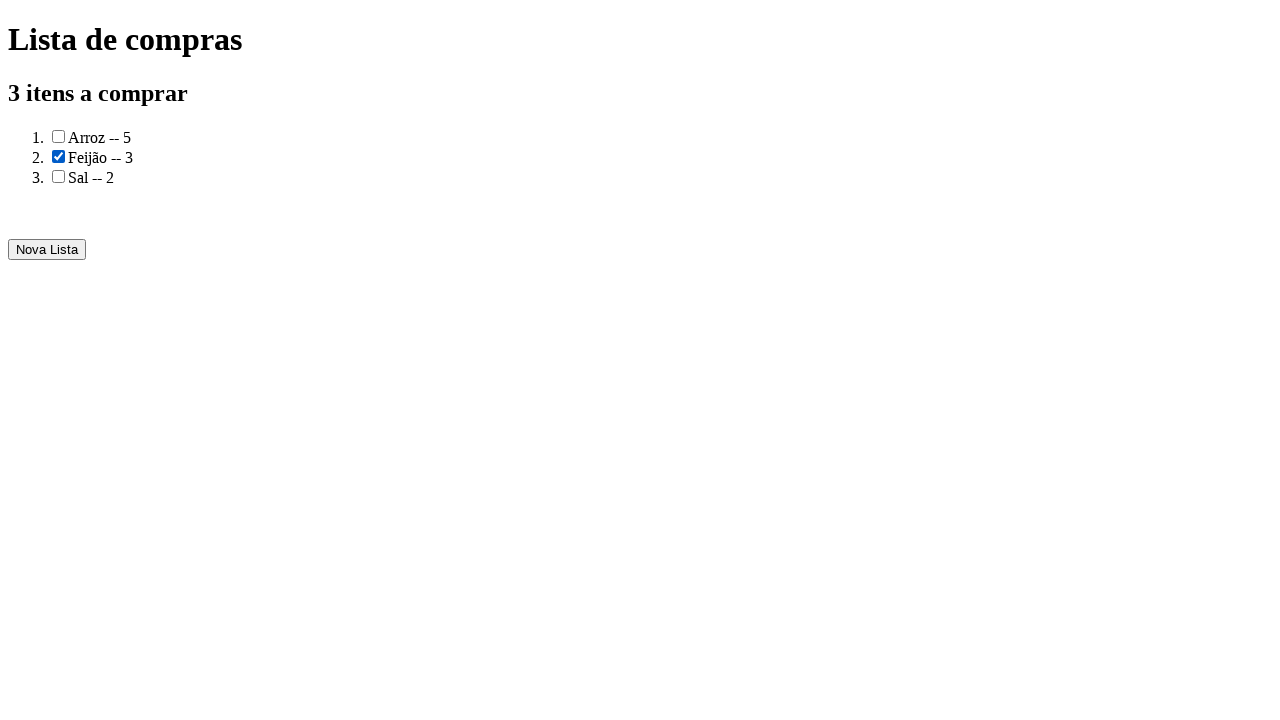

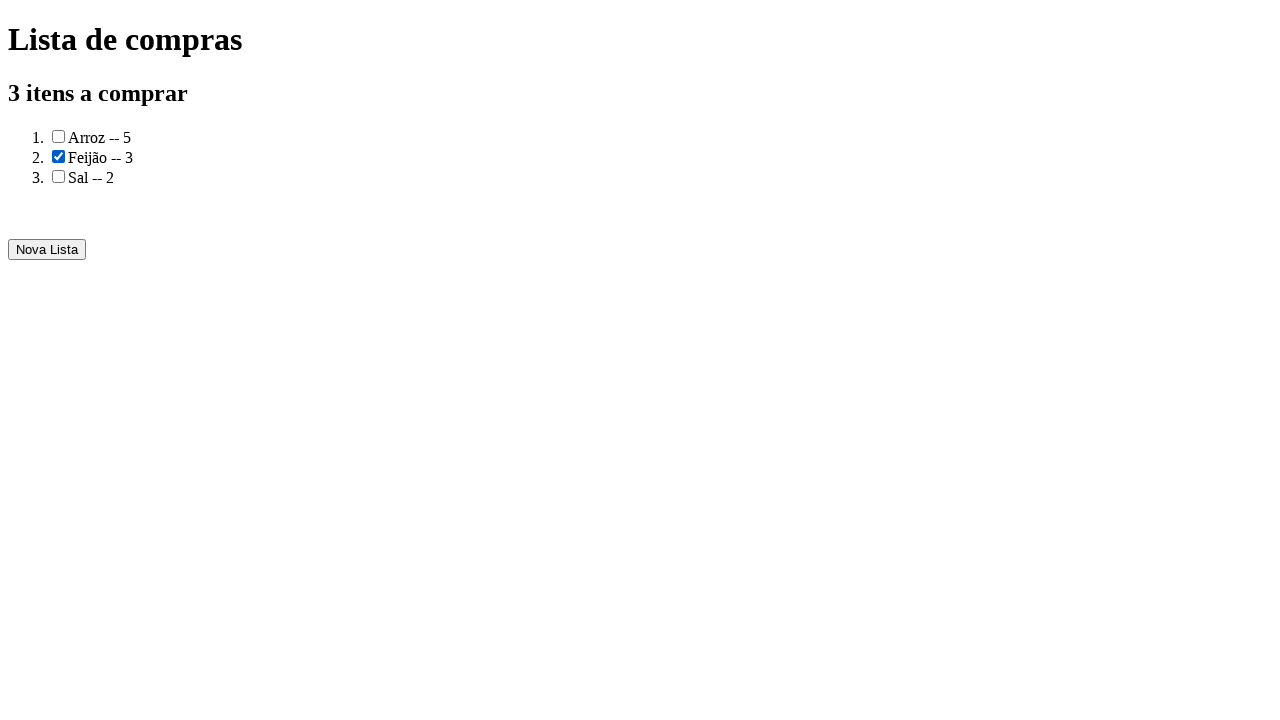